Navigates to an Angular demo application and clicks the primary button on the page. The original script also monitored network requests for 4xx errors using DevTools.

Starting URL: https://rahulshettyacademy.com/angularAppdemo

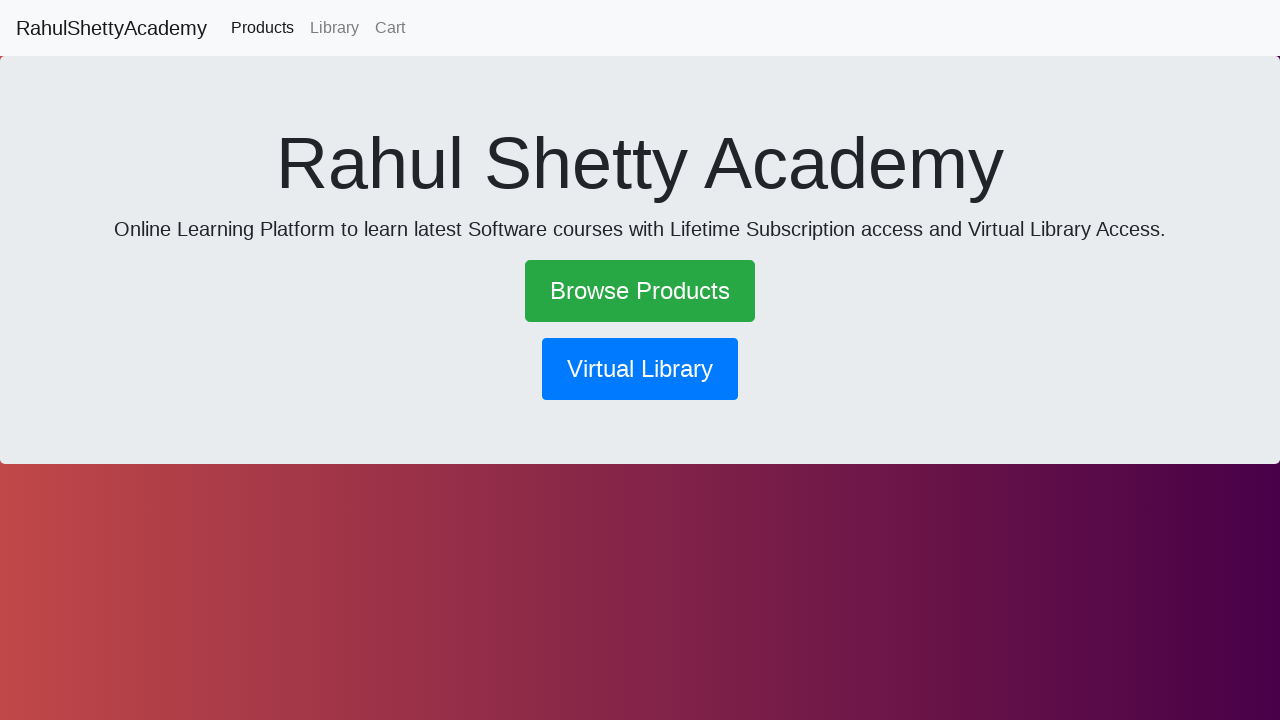

Waited for page to reach networkidle state
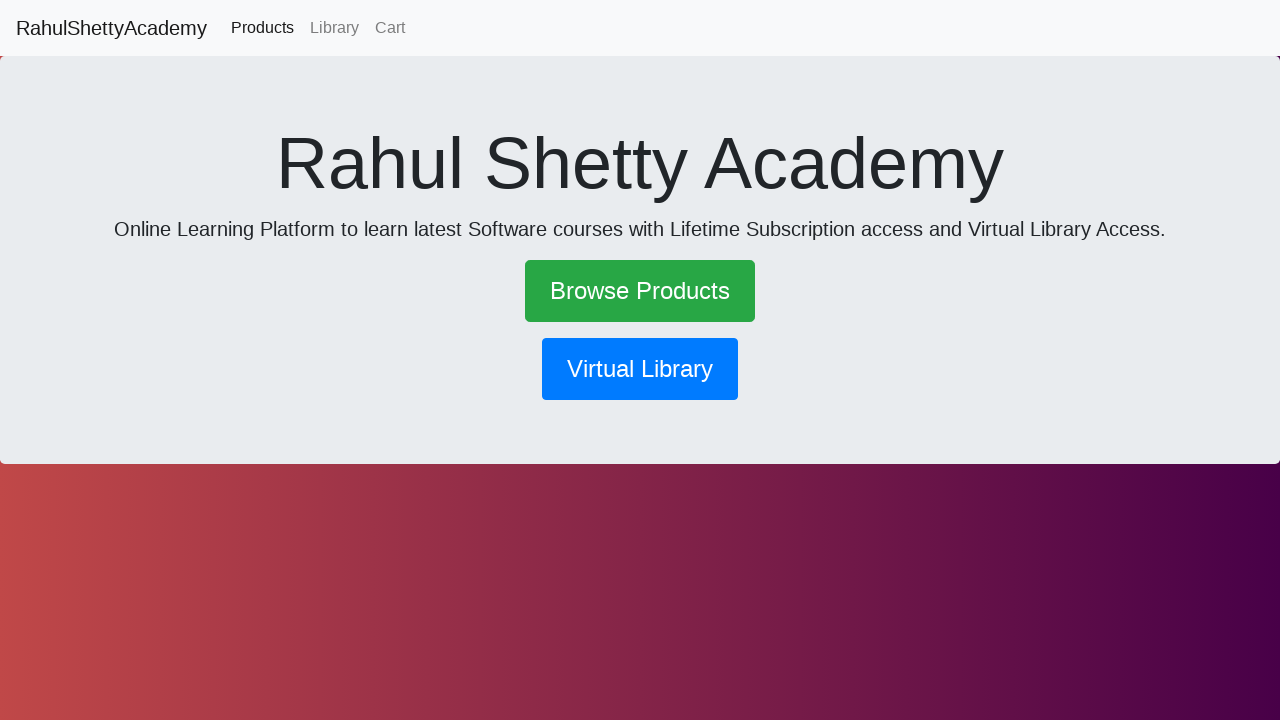

Clicked the primary button on the Angular demo application at (640, 369) on button.btn.btn-primary
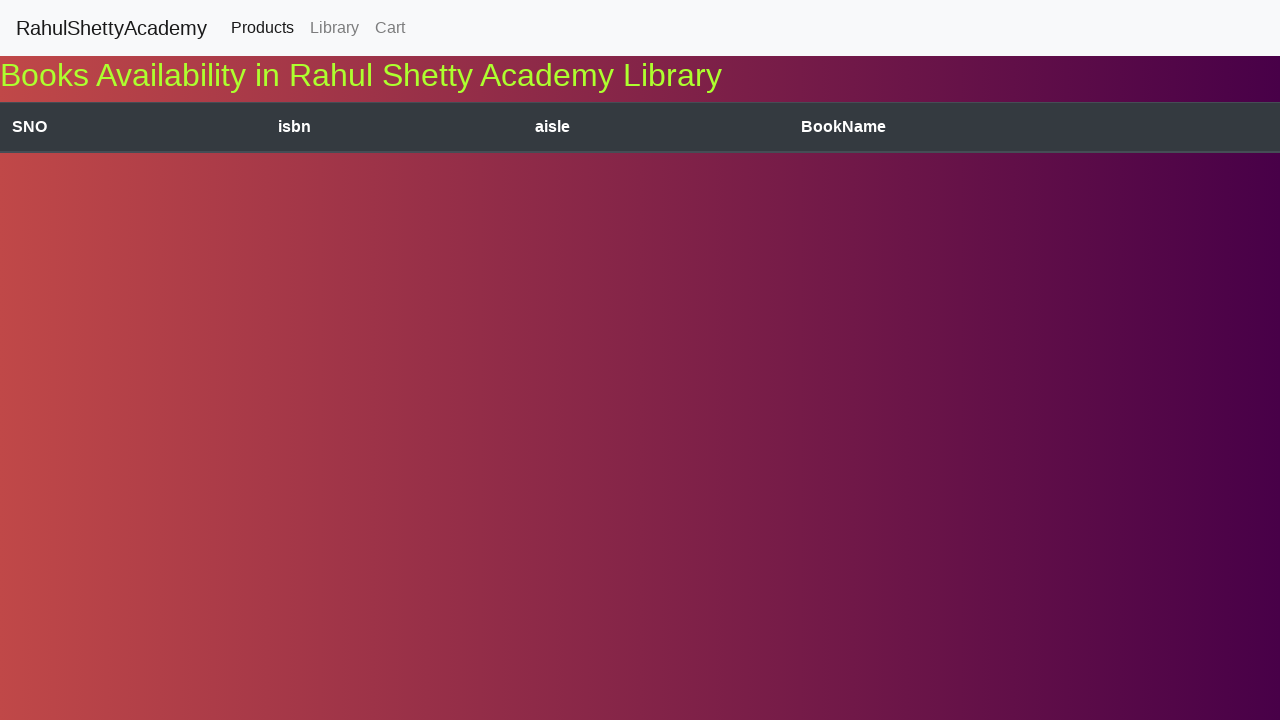

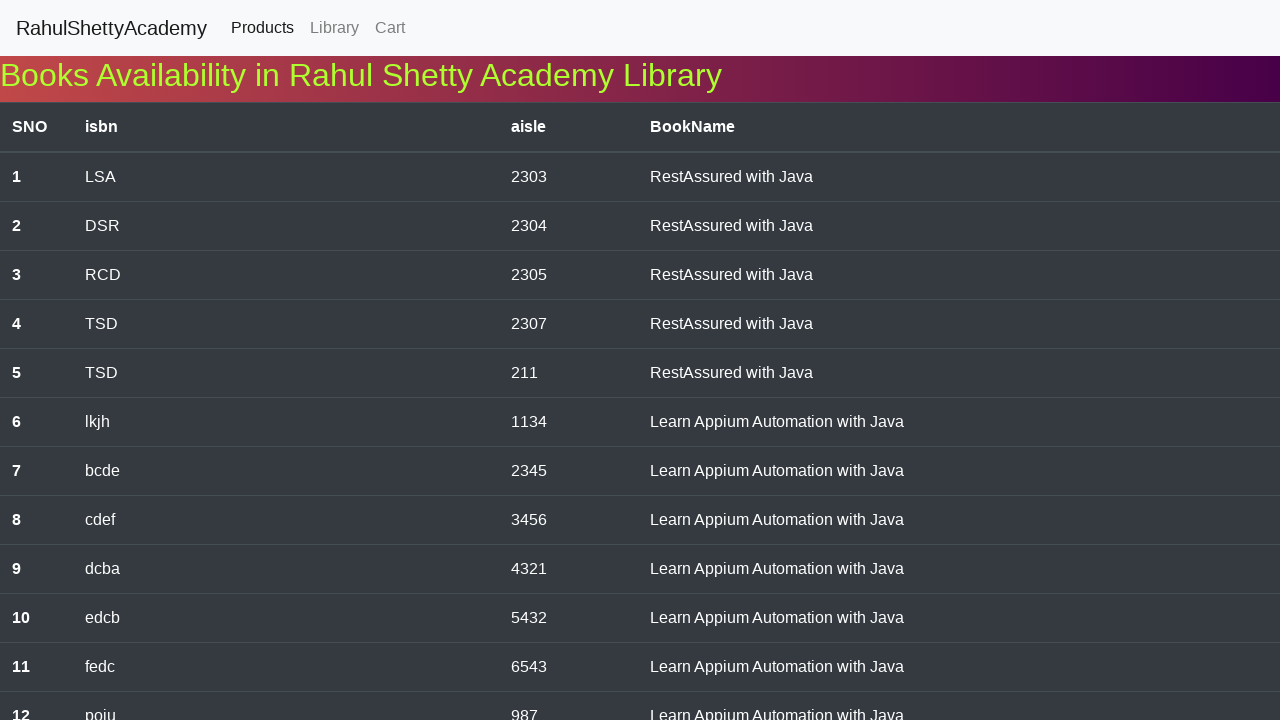